Opens the OrangeHRM demo site and verifies that the page title contains "Orange"

Starting URL: https://opensource-demo.orangehrmlive.com/

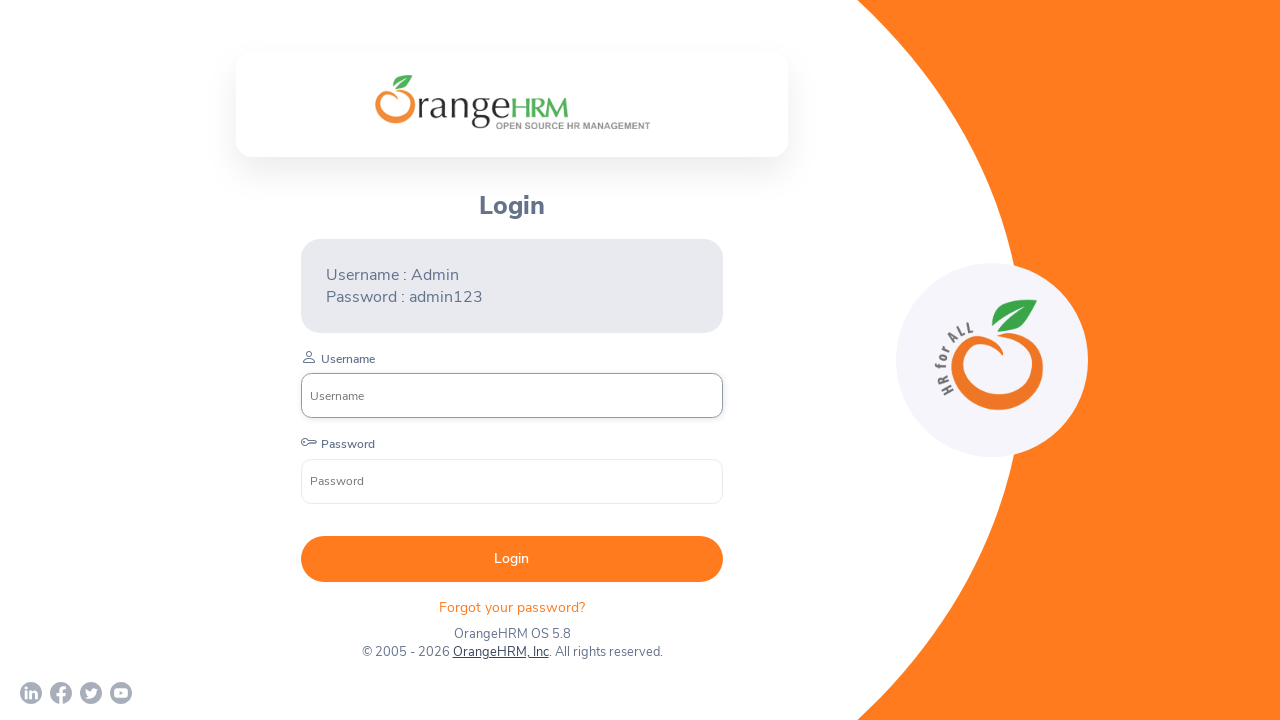

Page loaded (domcontentloaded state)
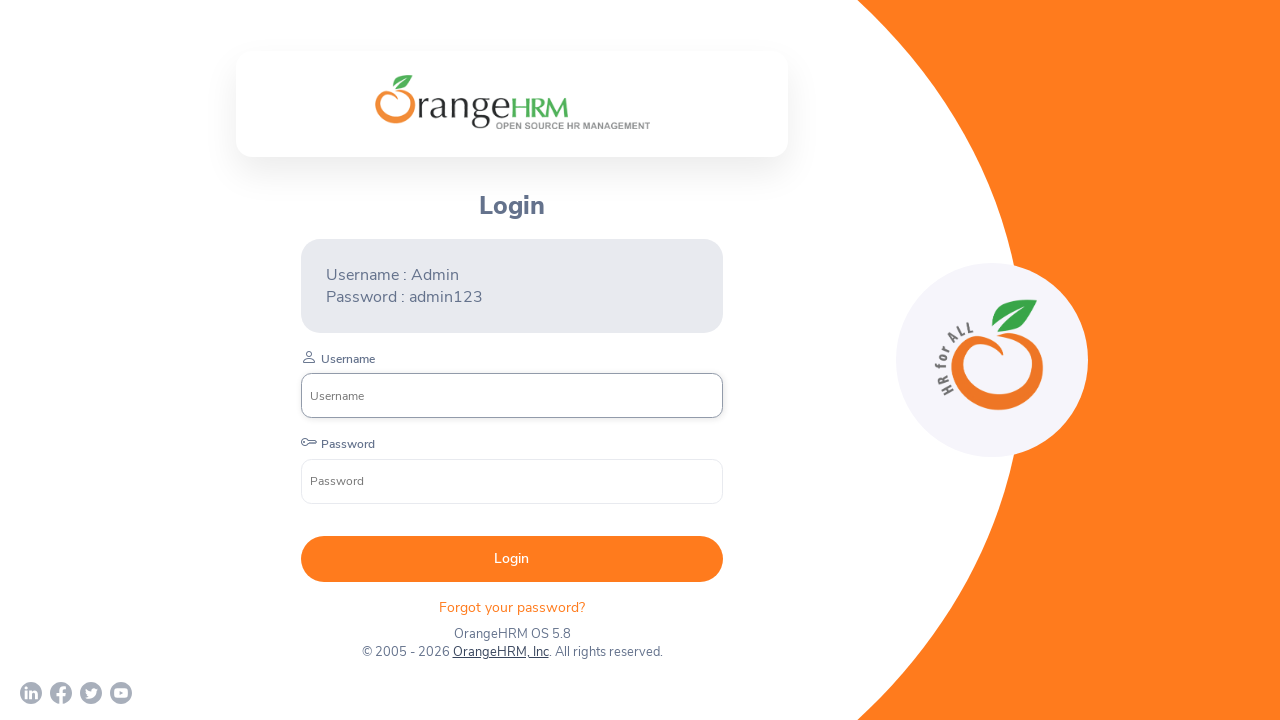

Verified page title contains 'Orange'
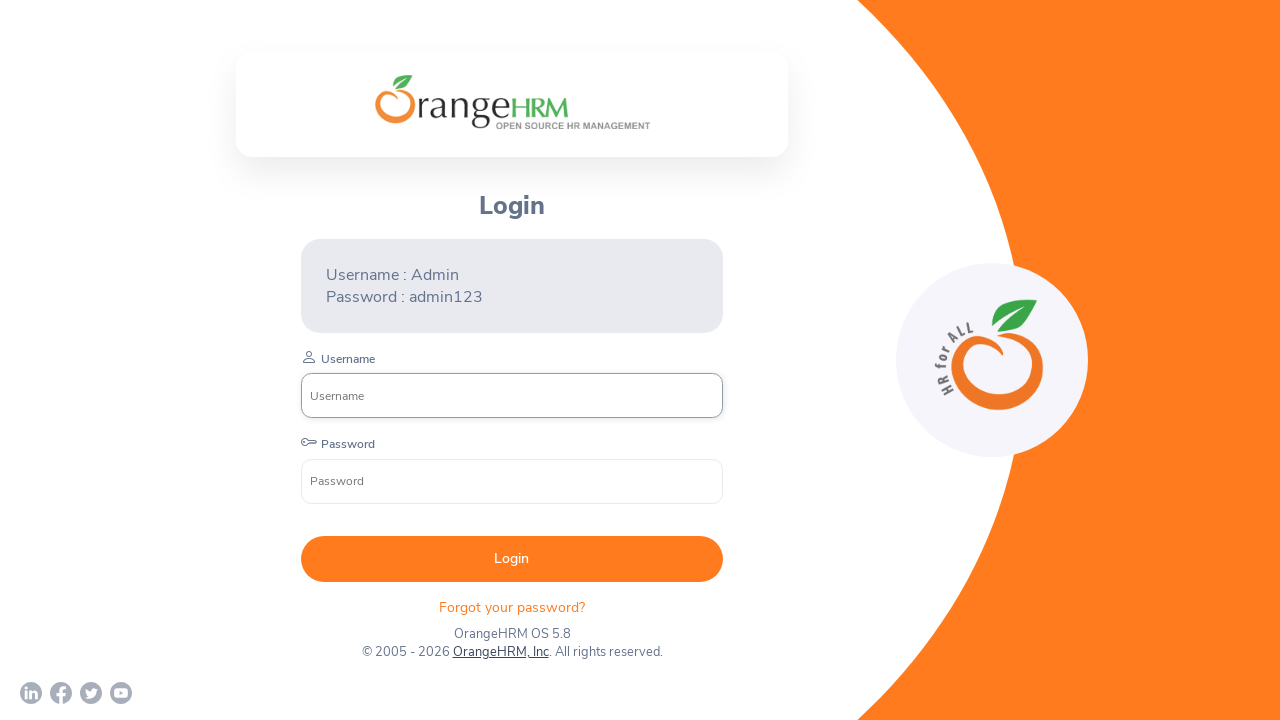

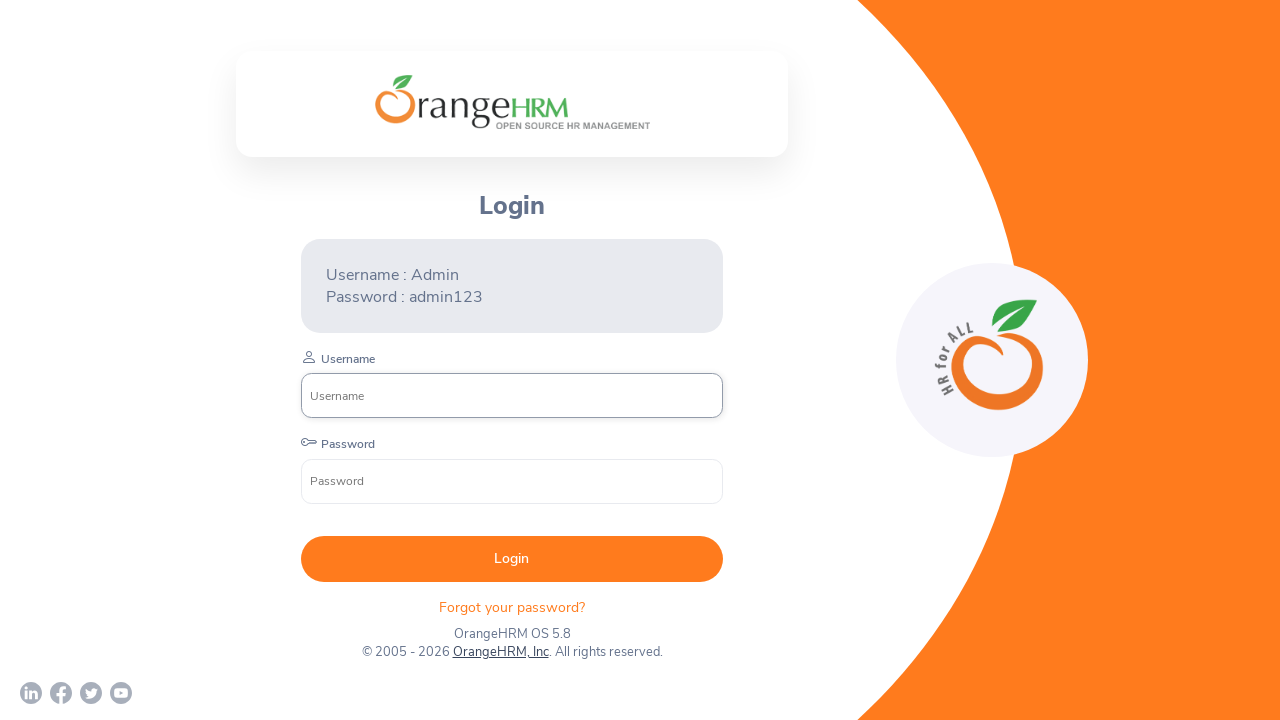